Tests adding specific vegetables (Cucumber, Brocolli, Beetroot) to cart on an e-commerce practice site by iterating through products and clicking add to cart buttons for matching items

Starting URL: https://rahulshettyacademy.com/seleniumPractise/

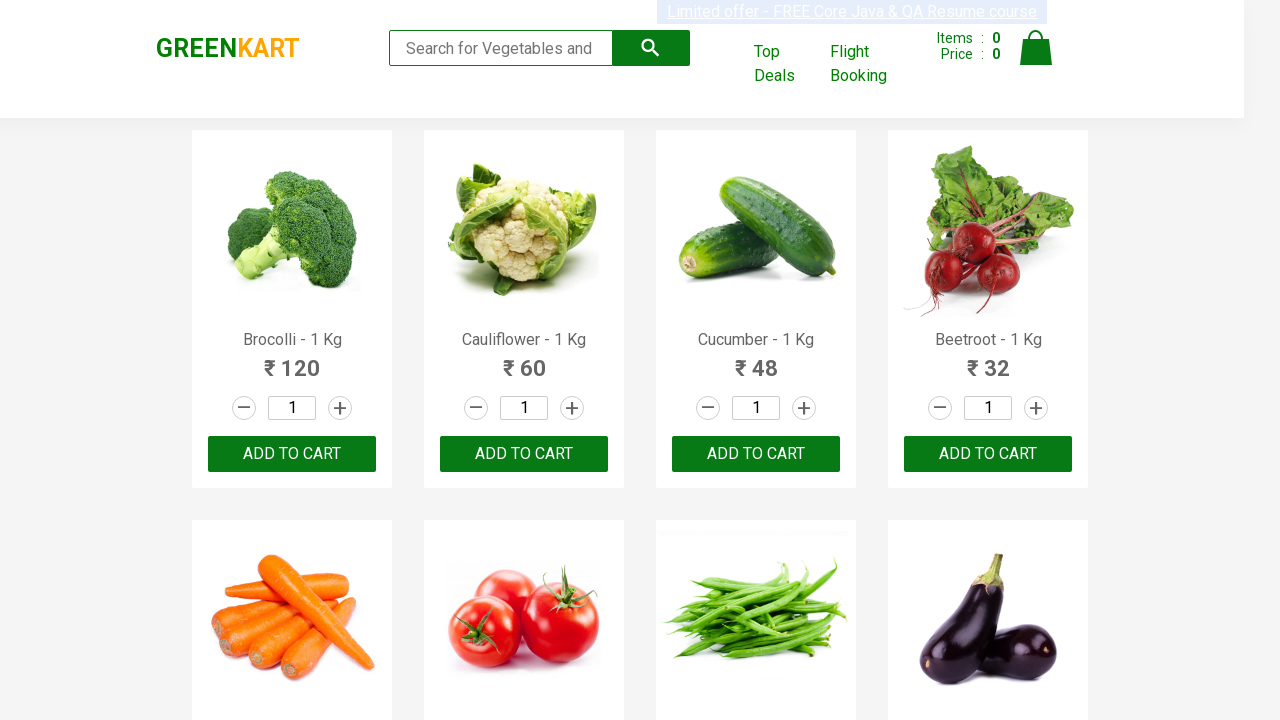

Waited for products to load on e-commerce site
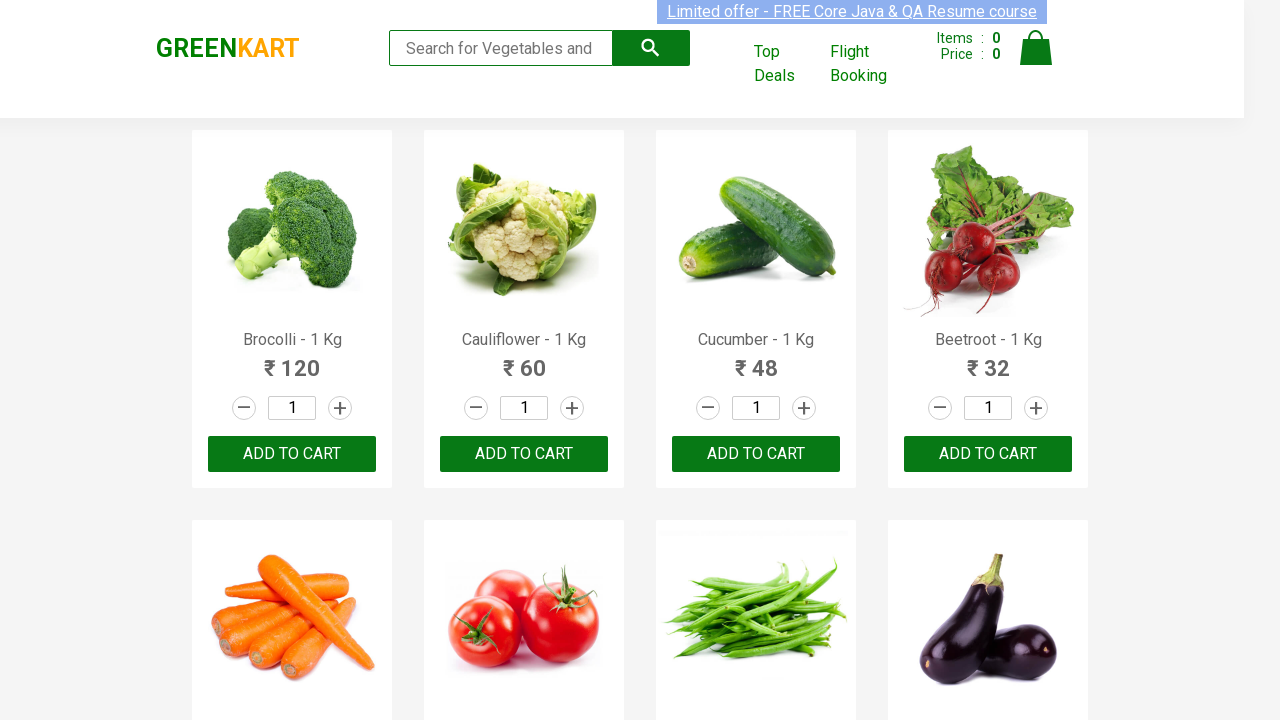

Retrieved all product elements from page
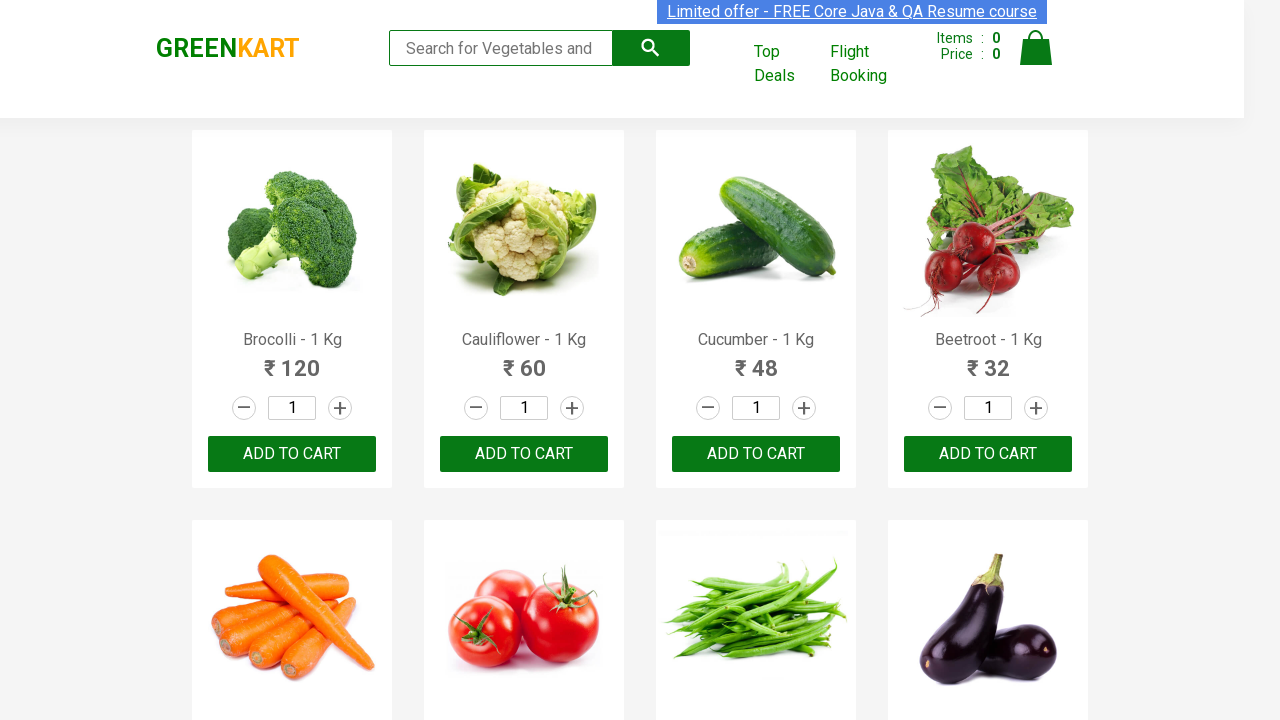

Retrieved product name: Brocolli - 1 Kg
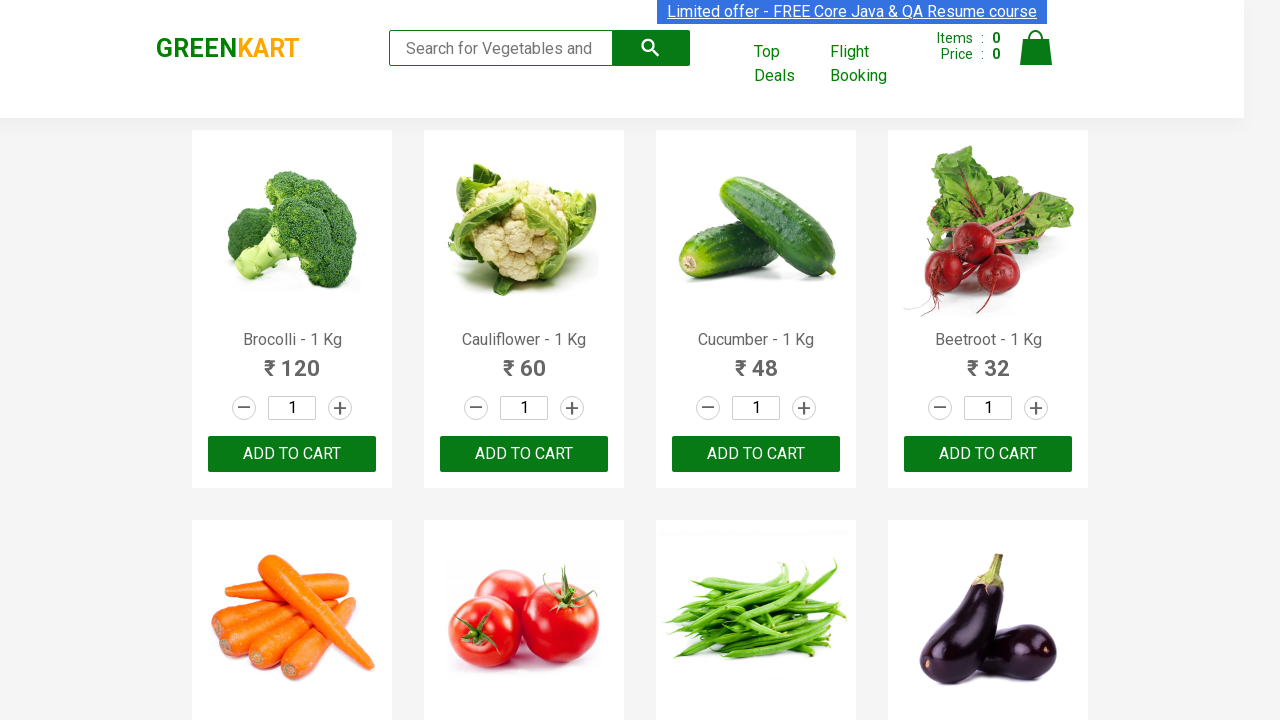

Clicked 'Add to cart' for Brocolli at (292, 454) on xpath=//div[@class='product-action']/button >> nth=0
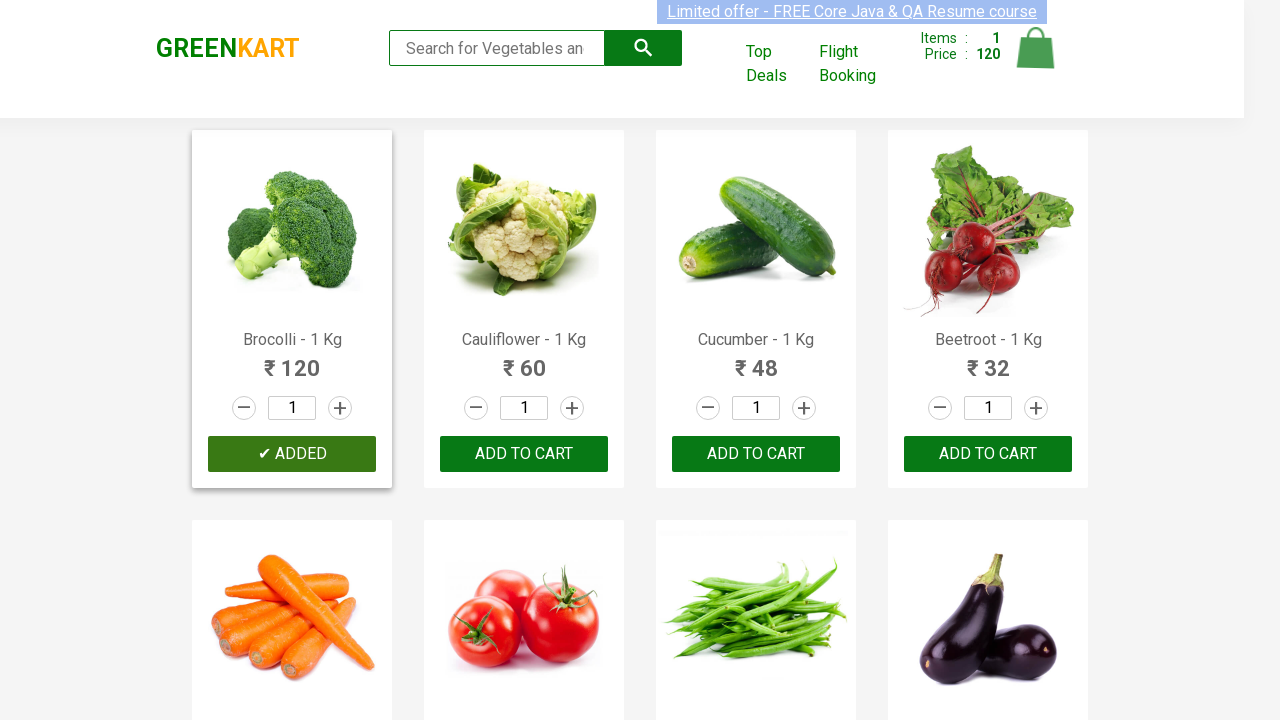

Retrieved product name: Cauliflower - 1 Kg
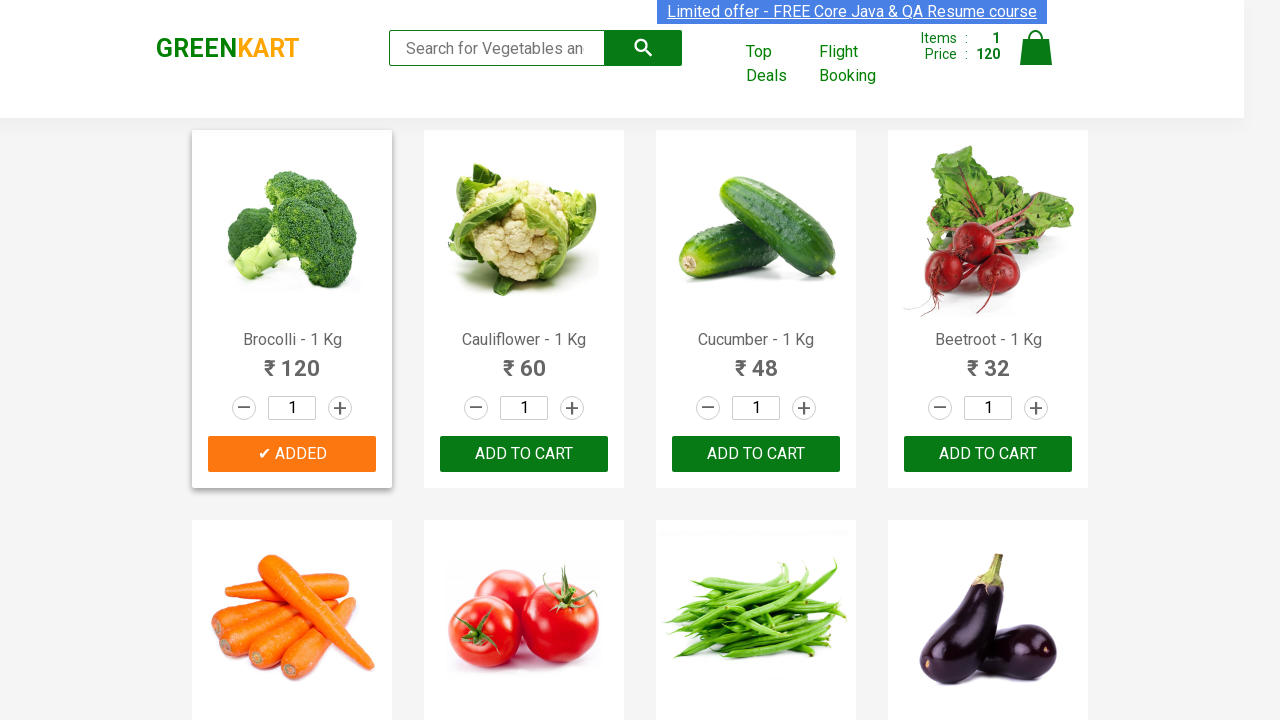

Retrieved product name: Cucumber - 1 Kg
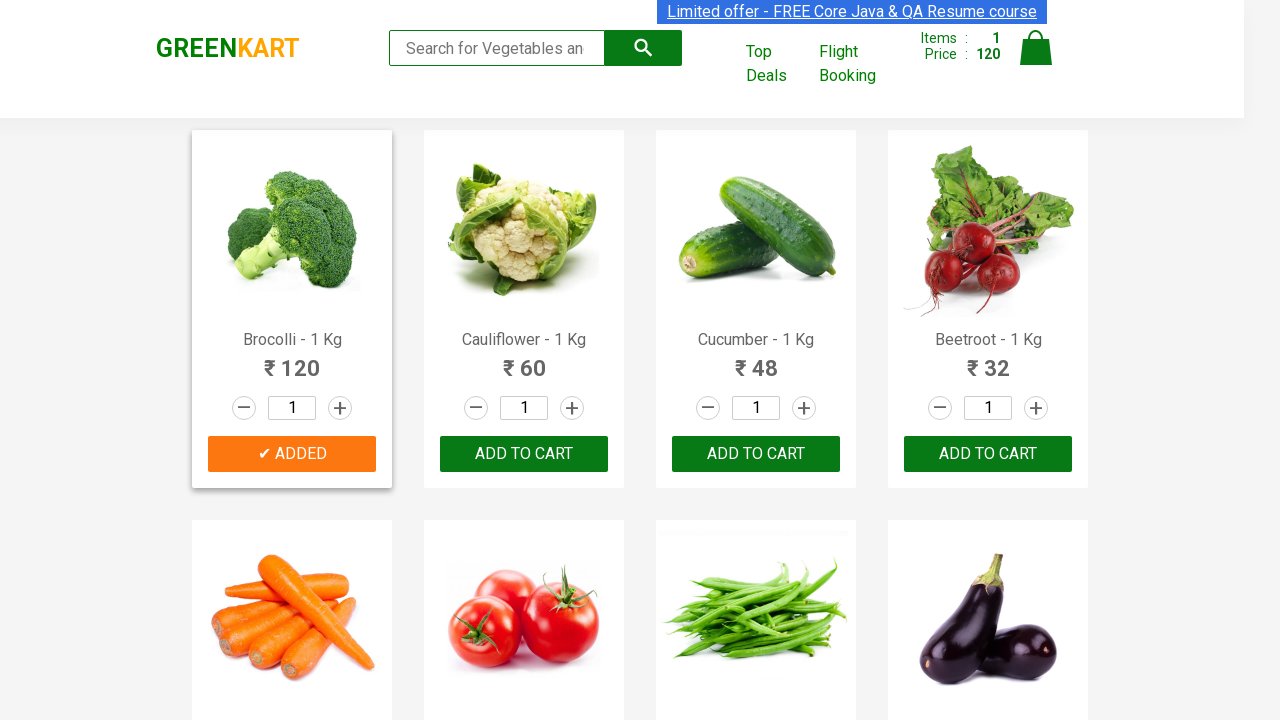

Clicked 'Add to cart' for Cucumber at (756, 454) on xpath=//div[@class='product-action']/button >> nth=2
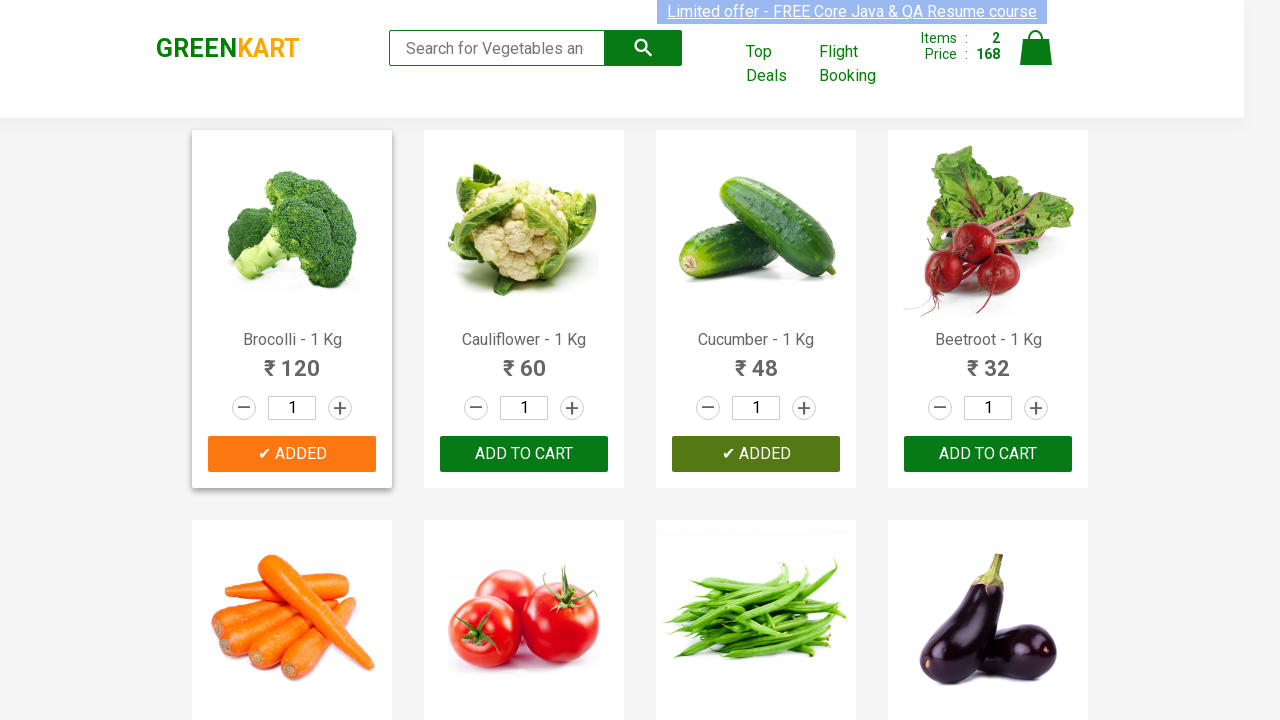

Retrieved product name: Beetroot - 1 Kg
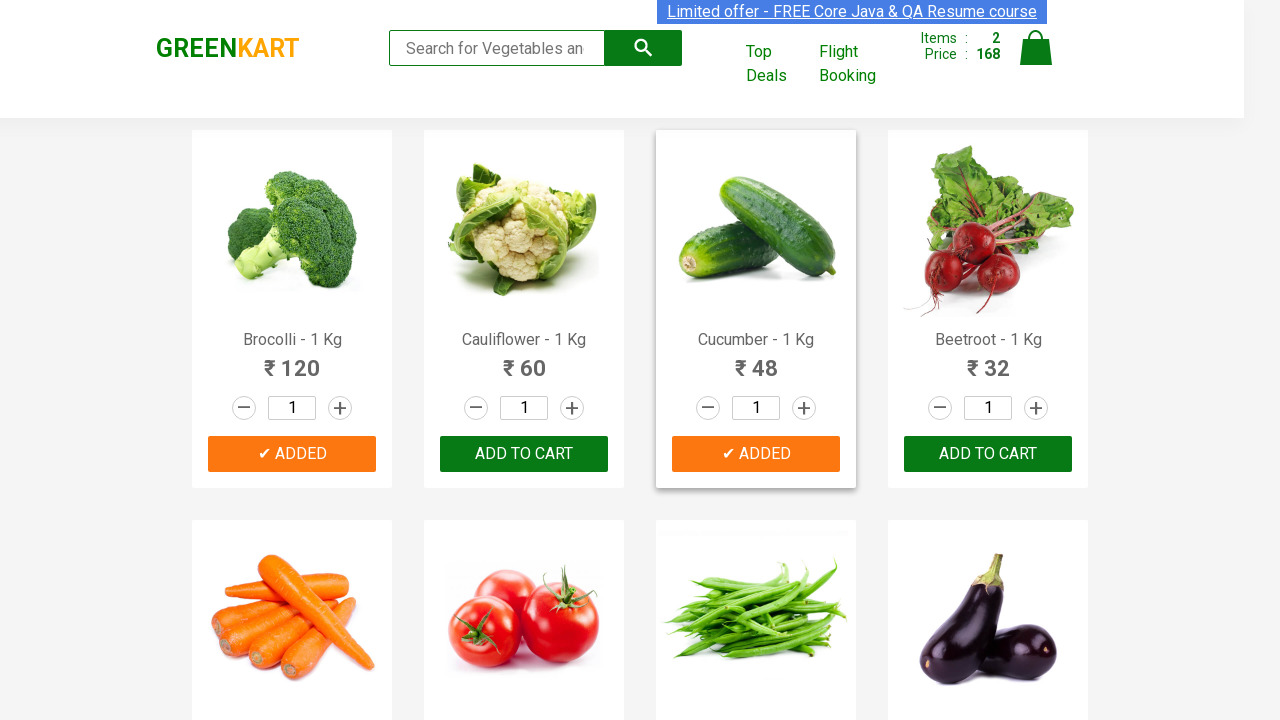

Clicked 'Add to cart' for Beetroot at (988, 454) on xpath=//div[@class='product-action']/button >> nth=3
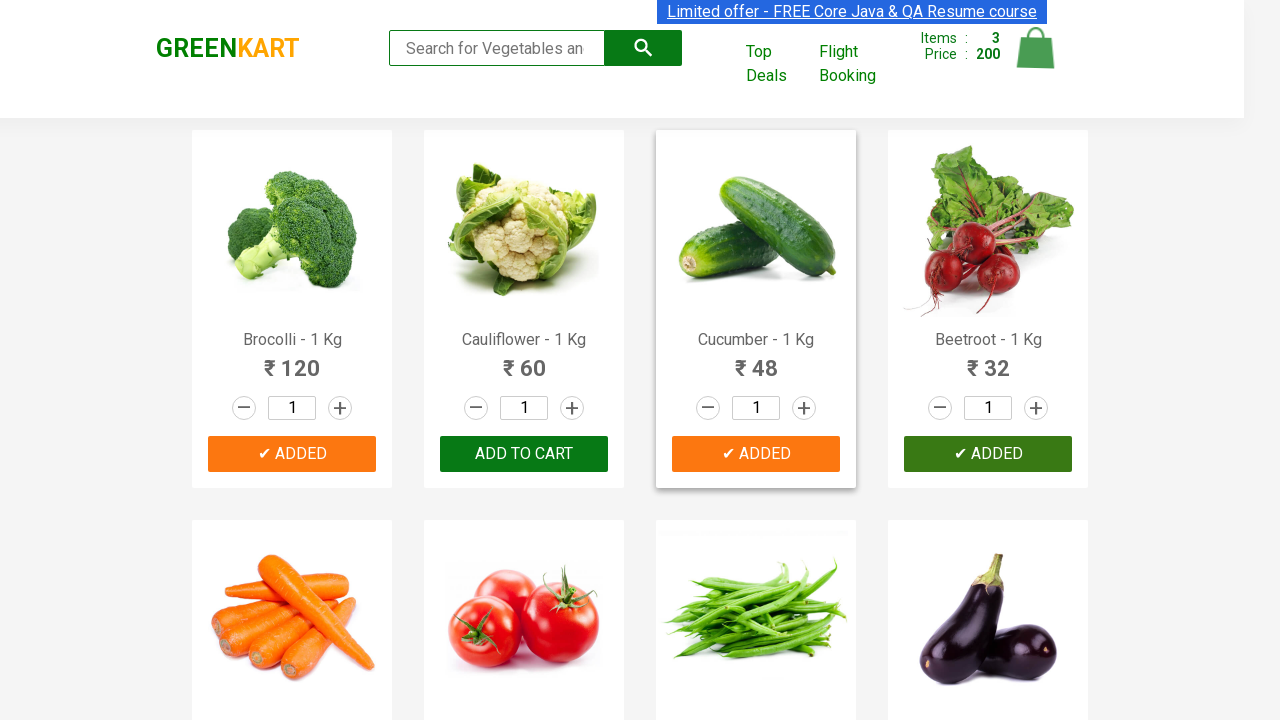

All 3 required vegetables added to cart
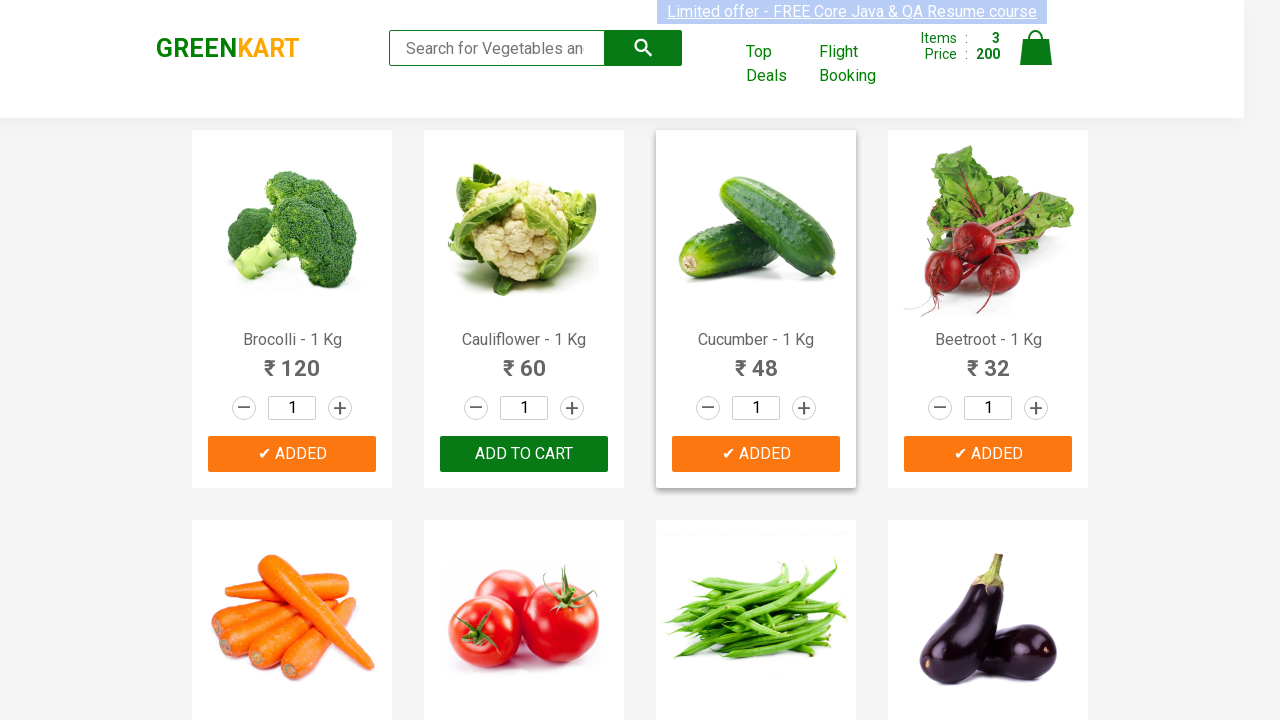

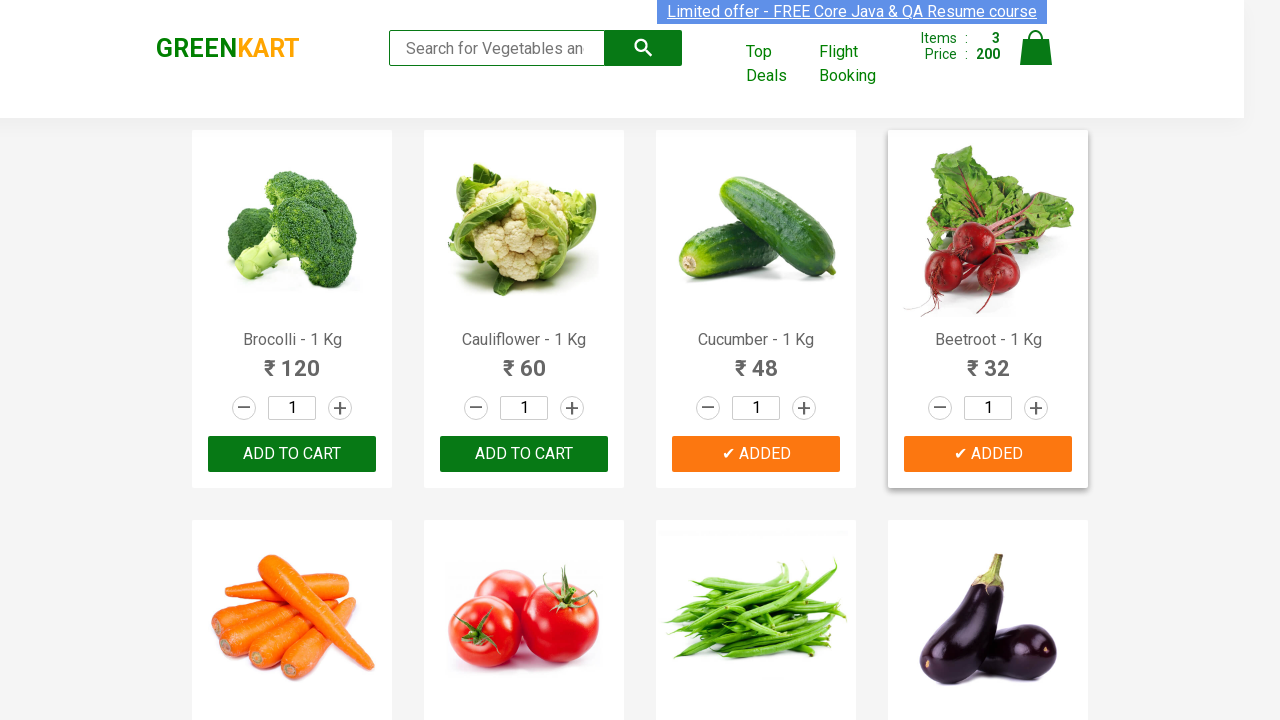